Tests student registration form on DemoQA by filling in personal information fields (first name, last name, email, mobile, address), selecting gender, submitting the form, and verifying the confirmation message appears.

Starting URL: https://demoqa.com/automation-practice-form

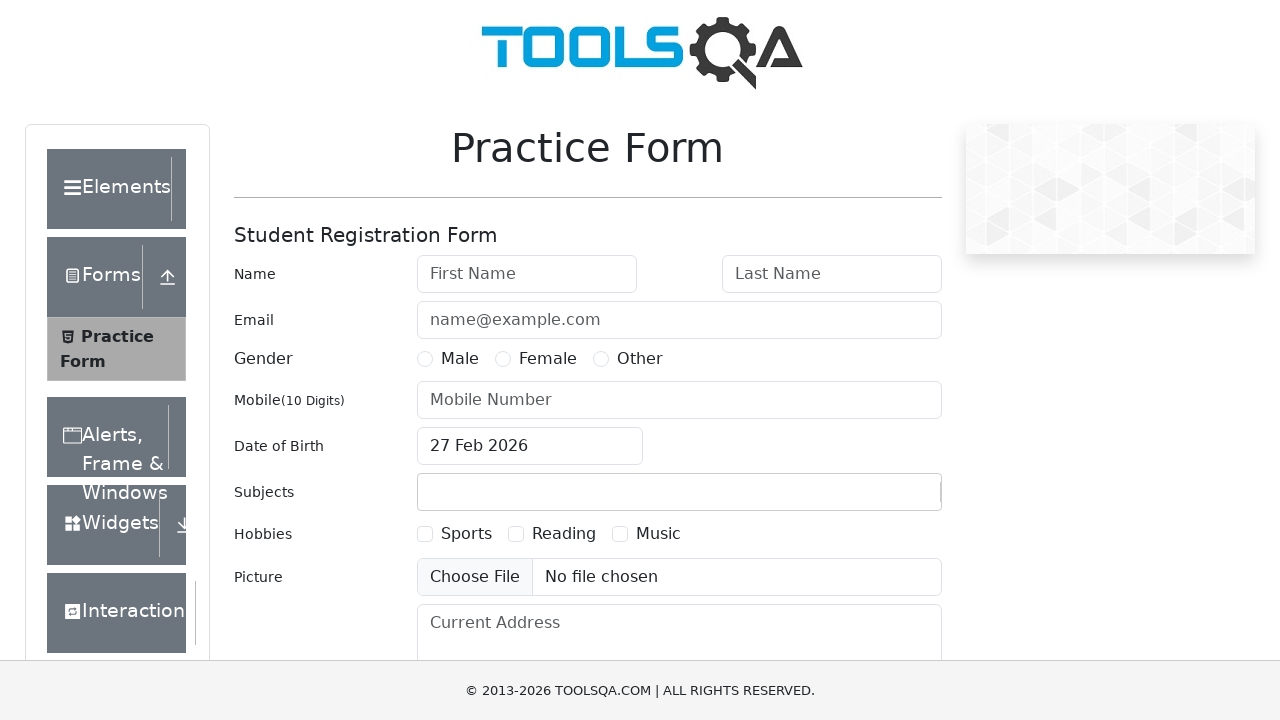

Filled first name field with 'Michael' on #firstName
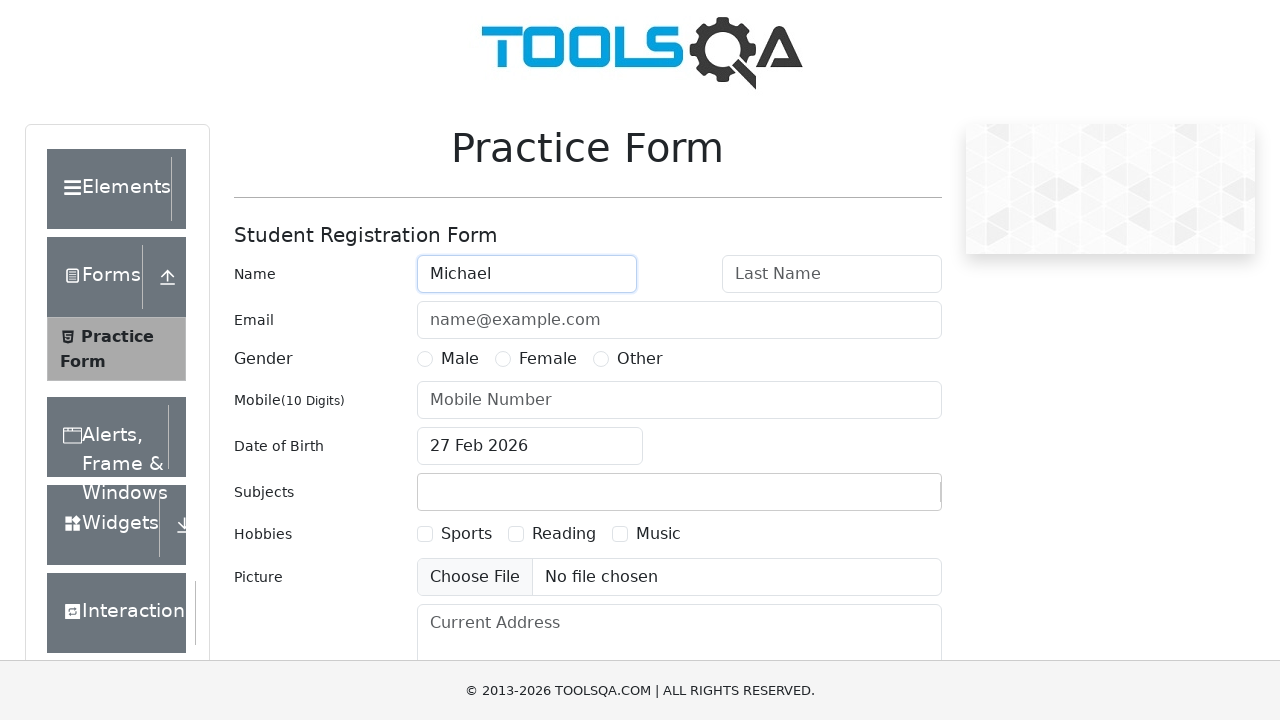

Filled last name field with 'Thompson' on #lastName
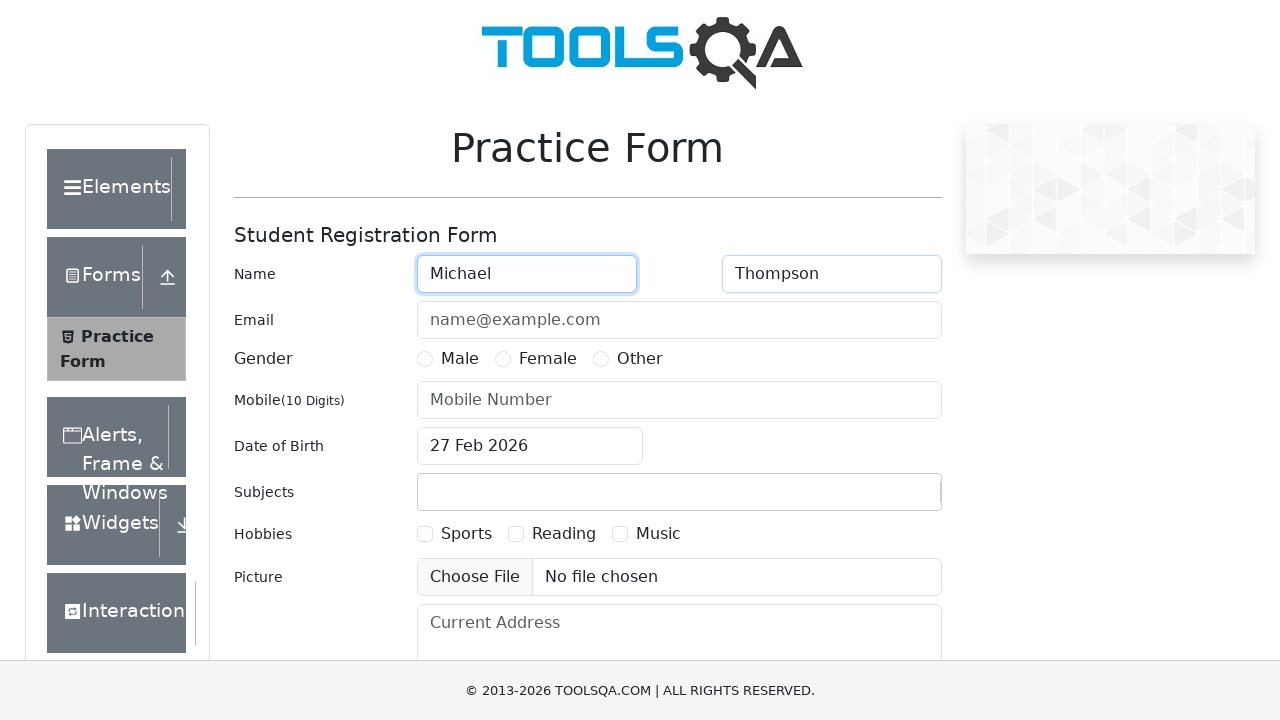

Filled email field with 'michael.thompson@testmail.com' on #userEmail
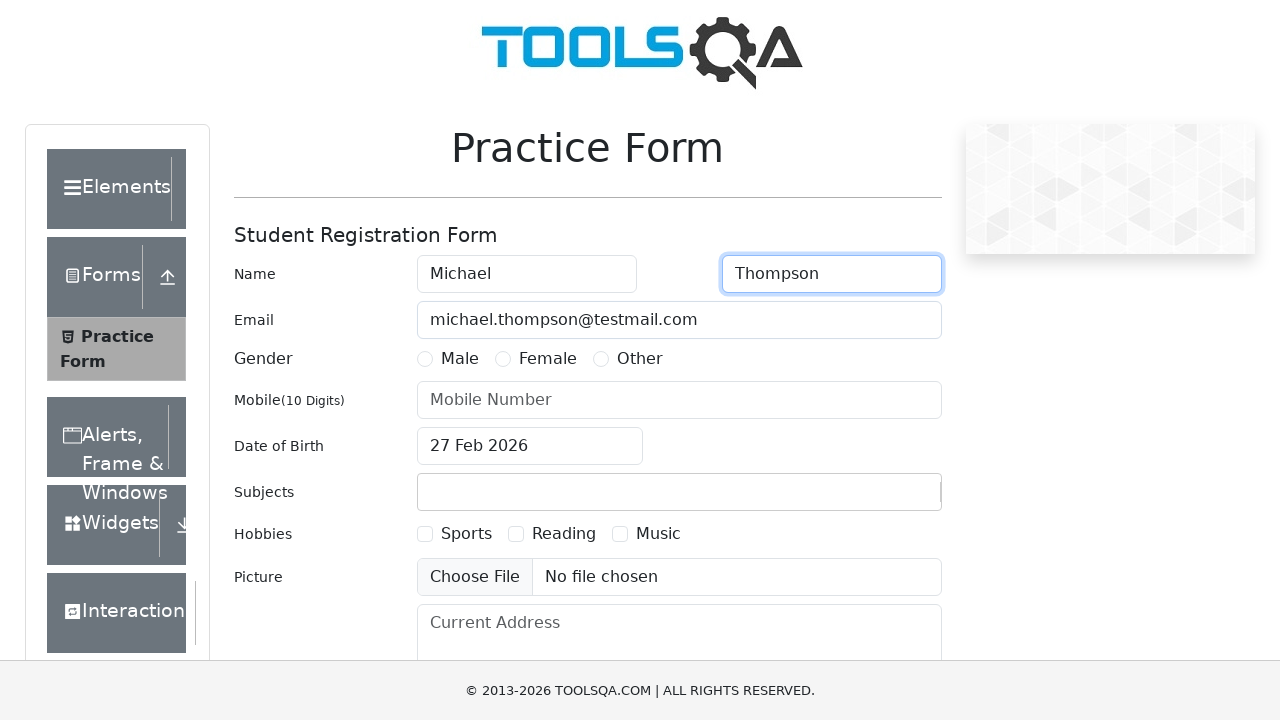

Selected male gender radio button at (460, 359) on label[for='gender-radio-1']
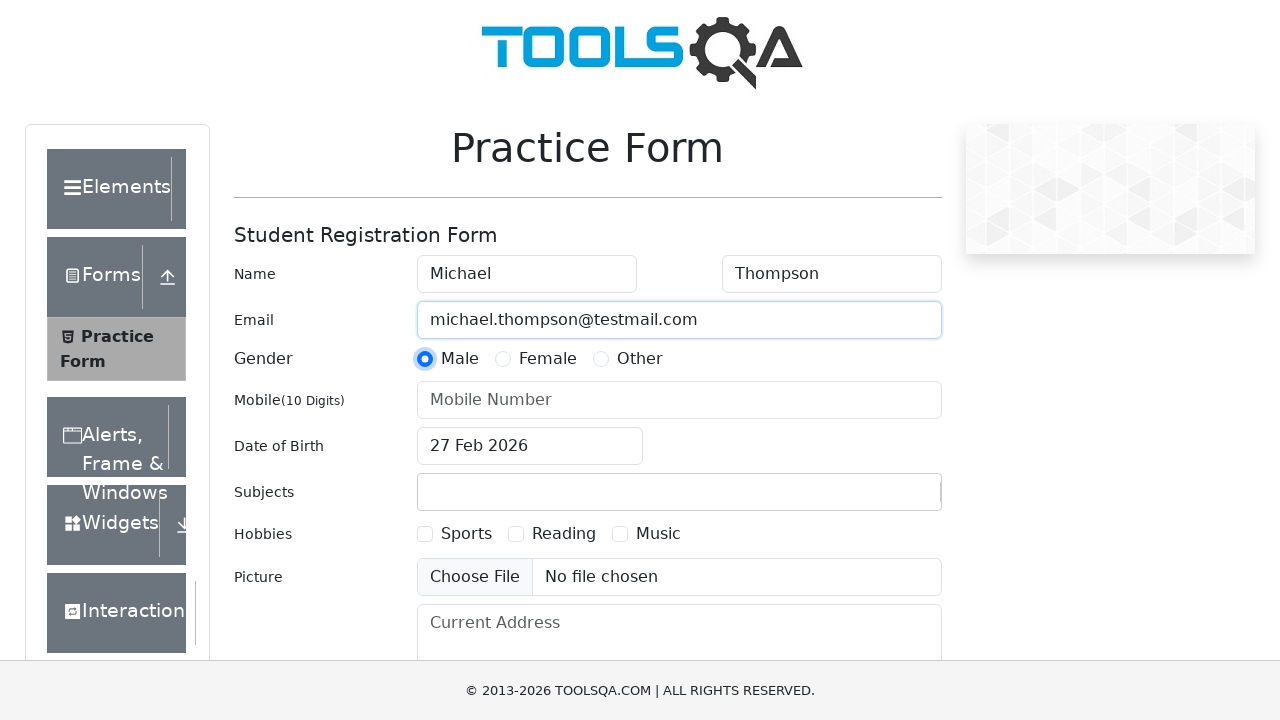

Filled mobile number field with '8745123690' on #userNumber
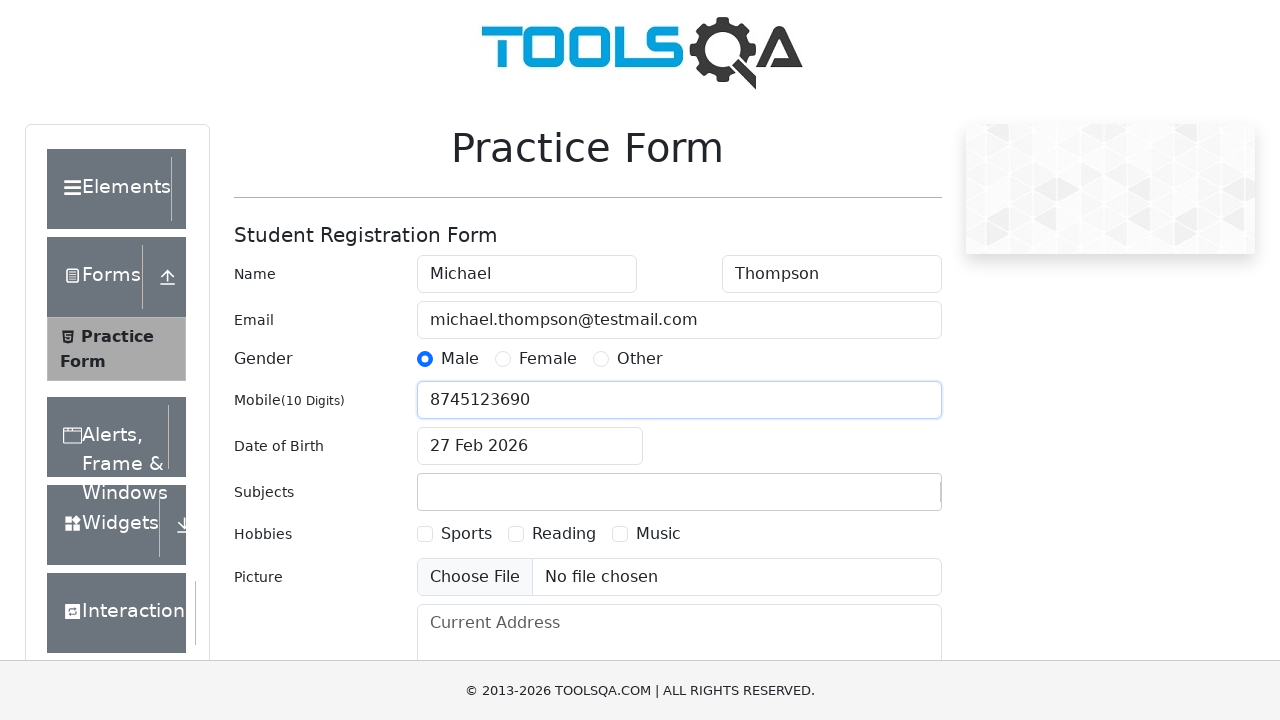

Filled address field with '742 Evergreen Terrace, Springfield' on #currentAddress
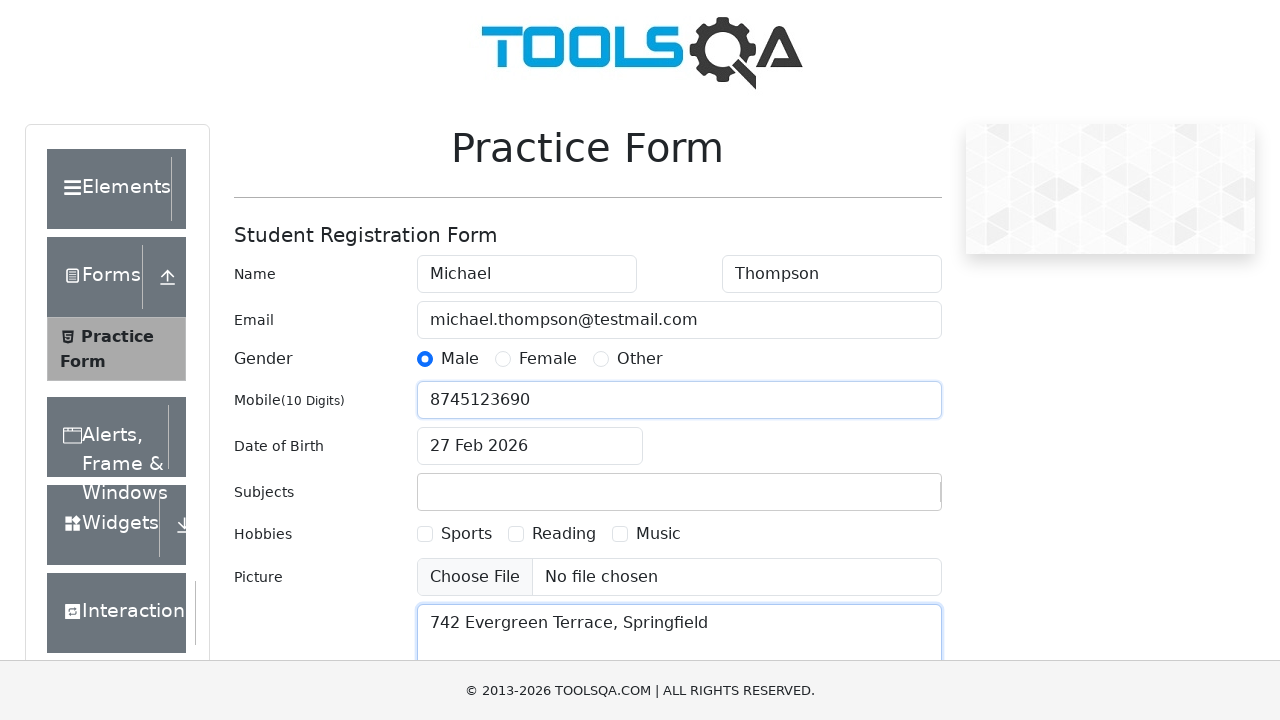

Clicked submit button to register the form at (885, 499) on #submit
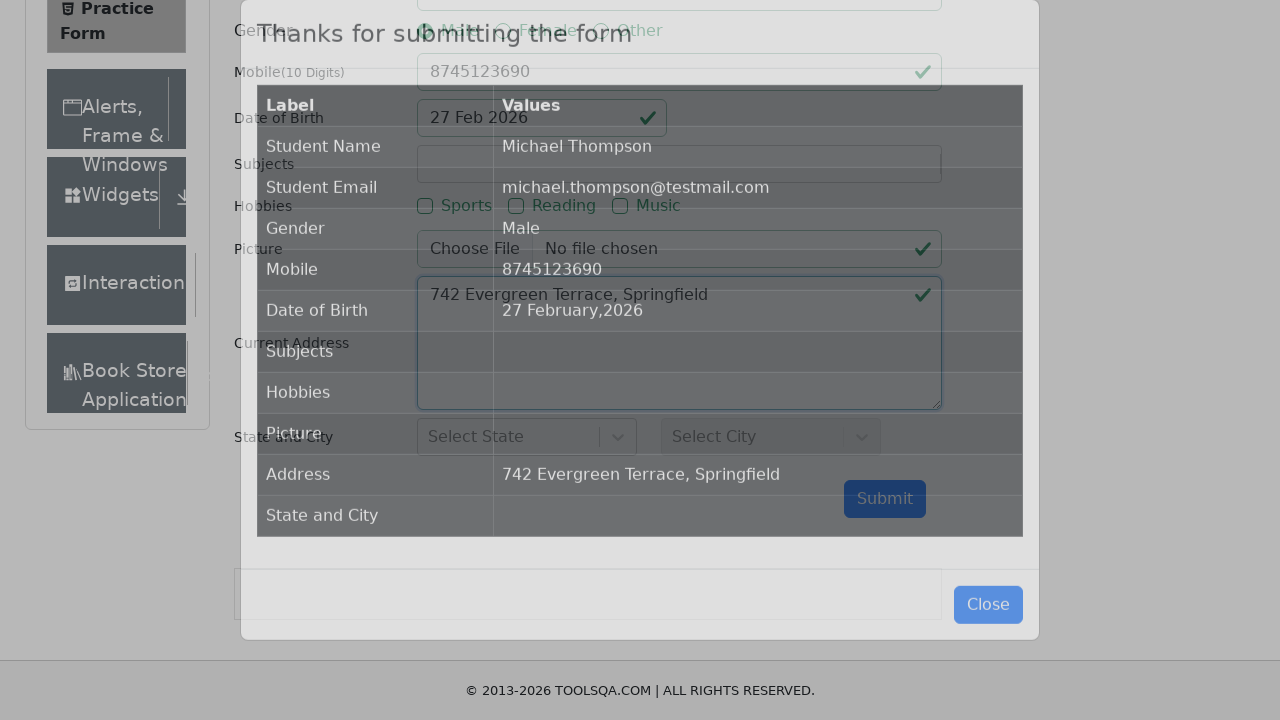

Confirmation message 'Thanks for submitting the form' appeared
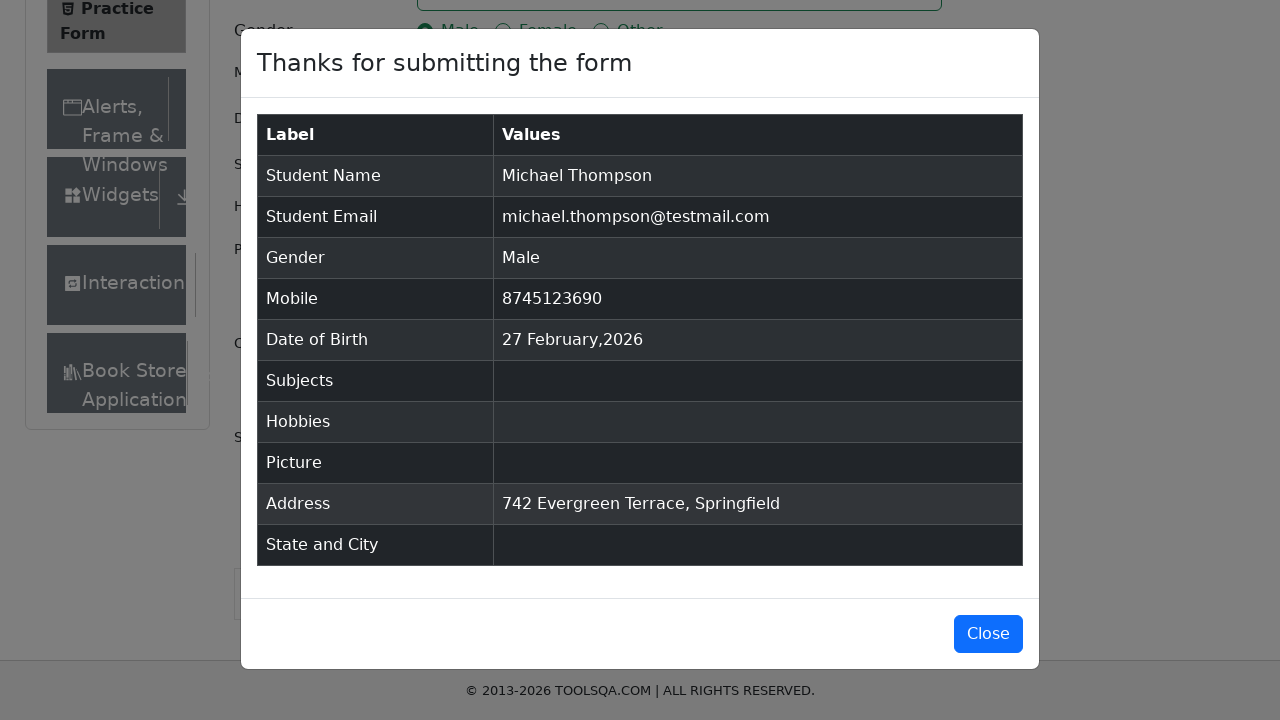

Closed the confirmation modal at (988, 634) on #closeLargeModal
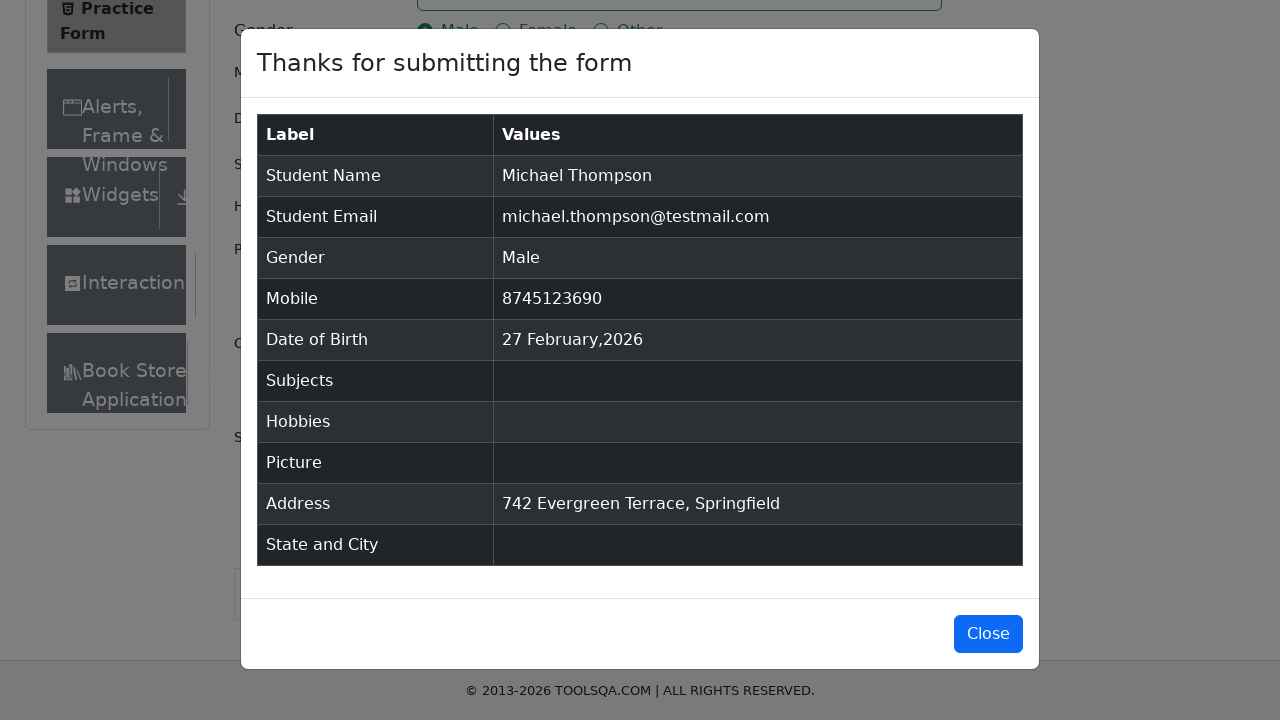

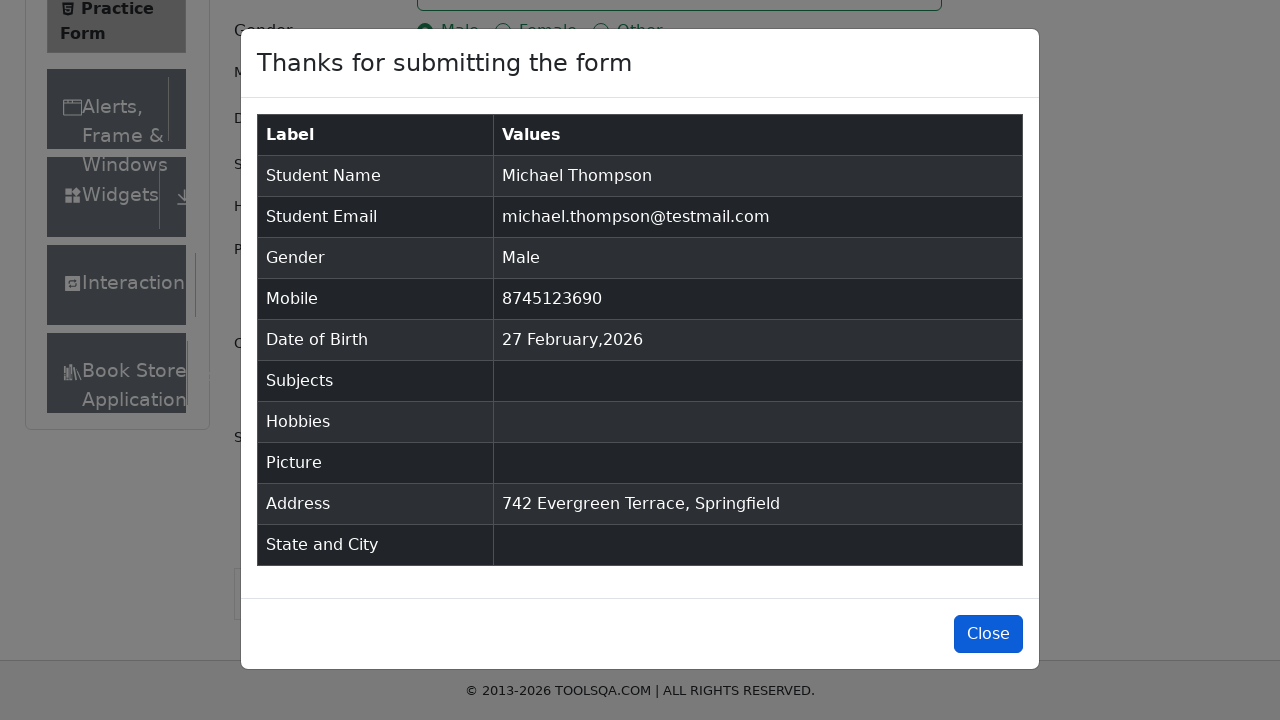